Tests alert box functionality by clicking a button to trigger an alert and accepting it

Starting URL: https://demo.automationtesting.in/Alerts.html

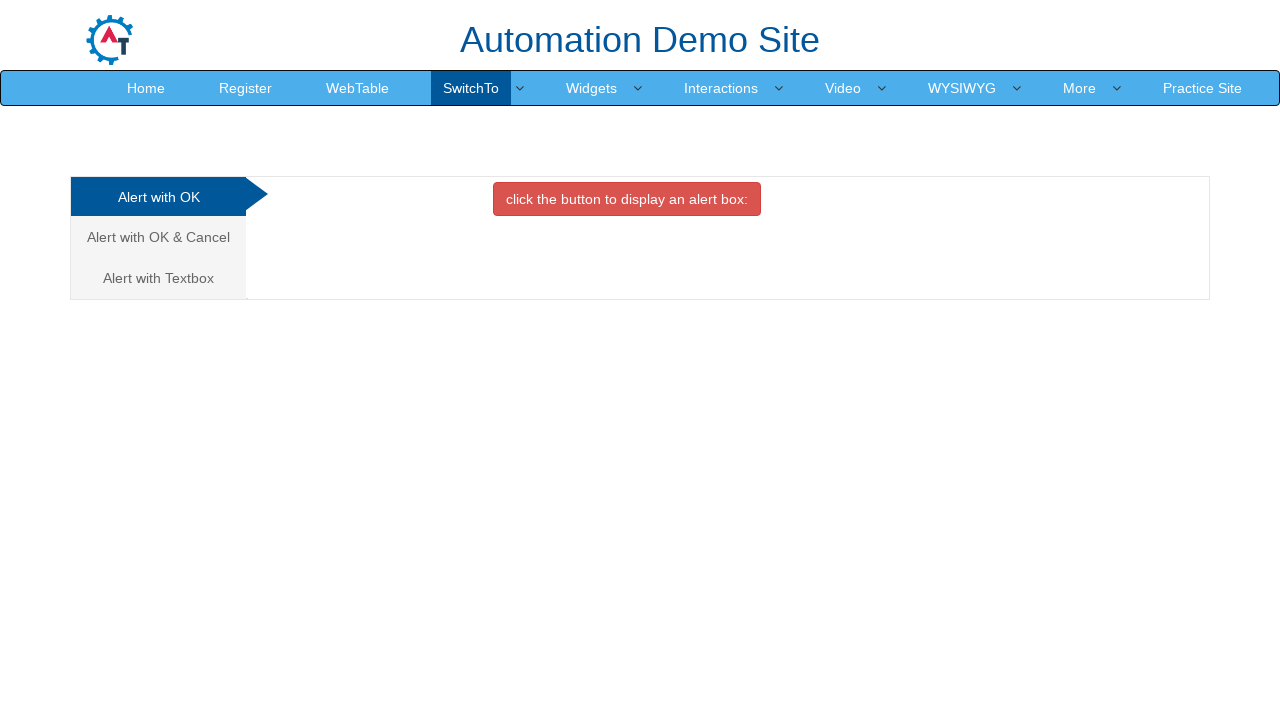

Clicked button to trigger alert box at (627, 199) on button[onclick='alertbox()']
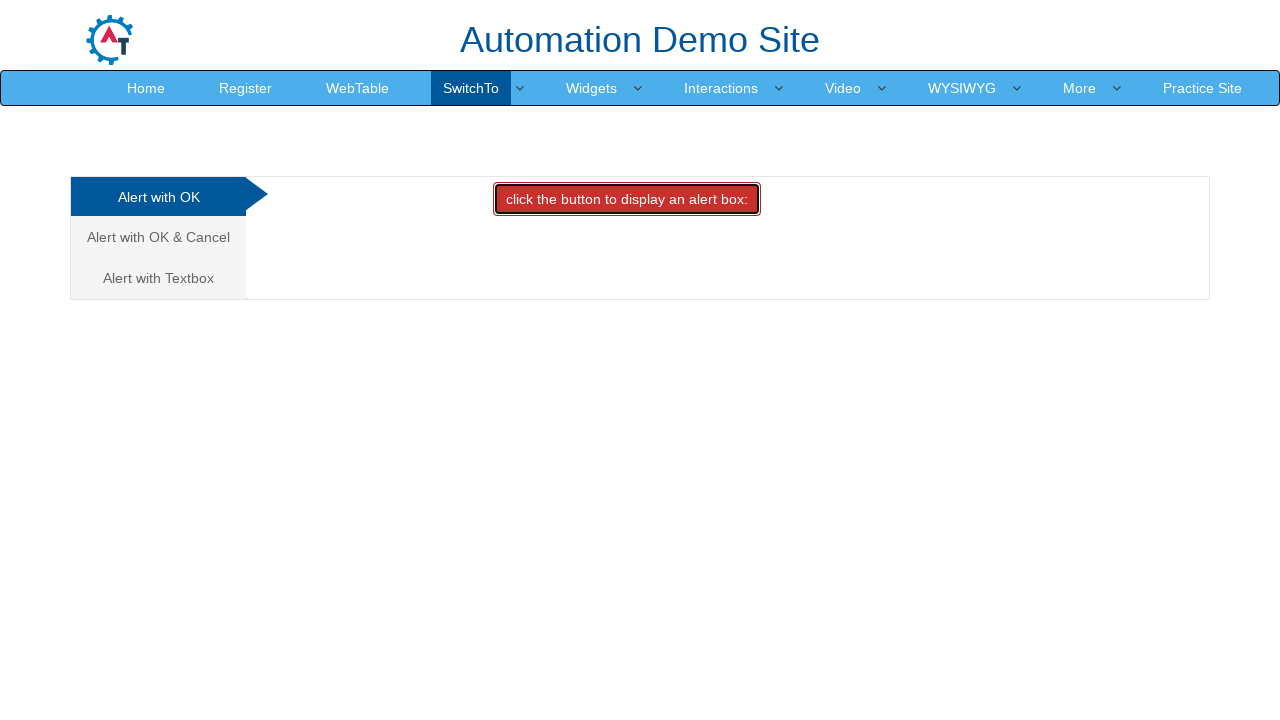

Alert dialog accepted
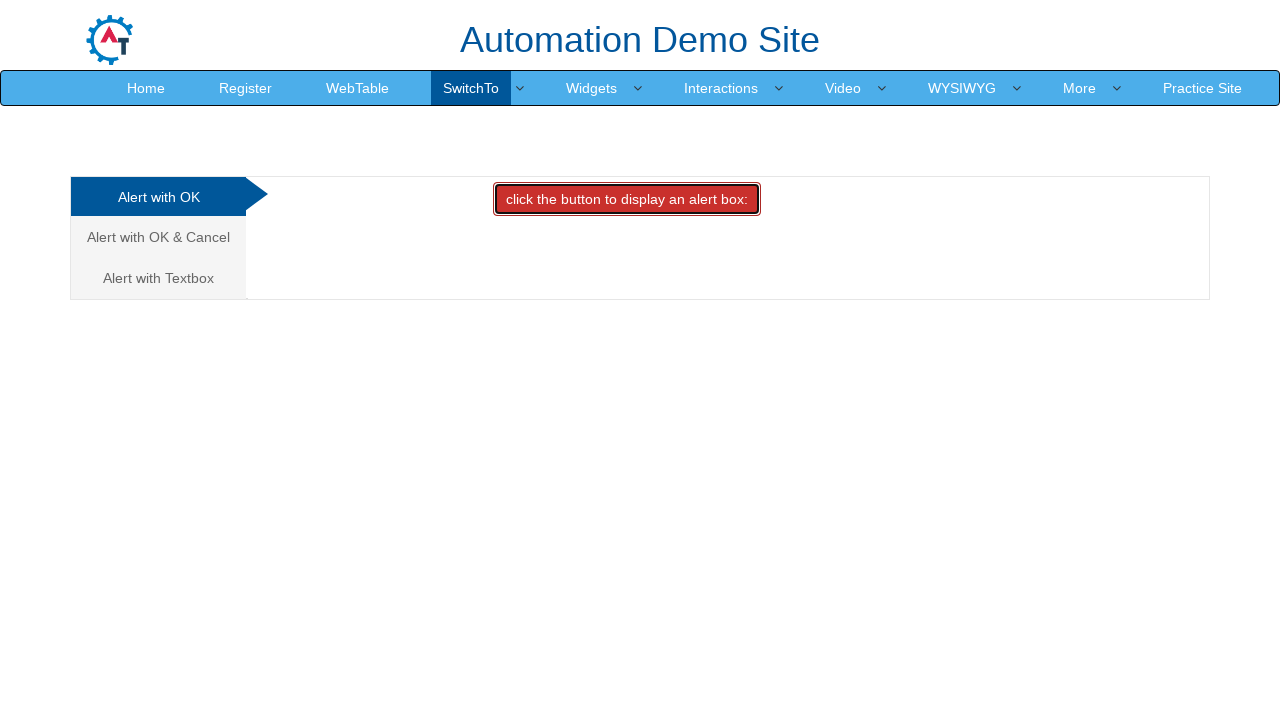

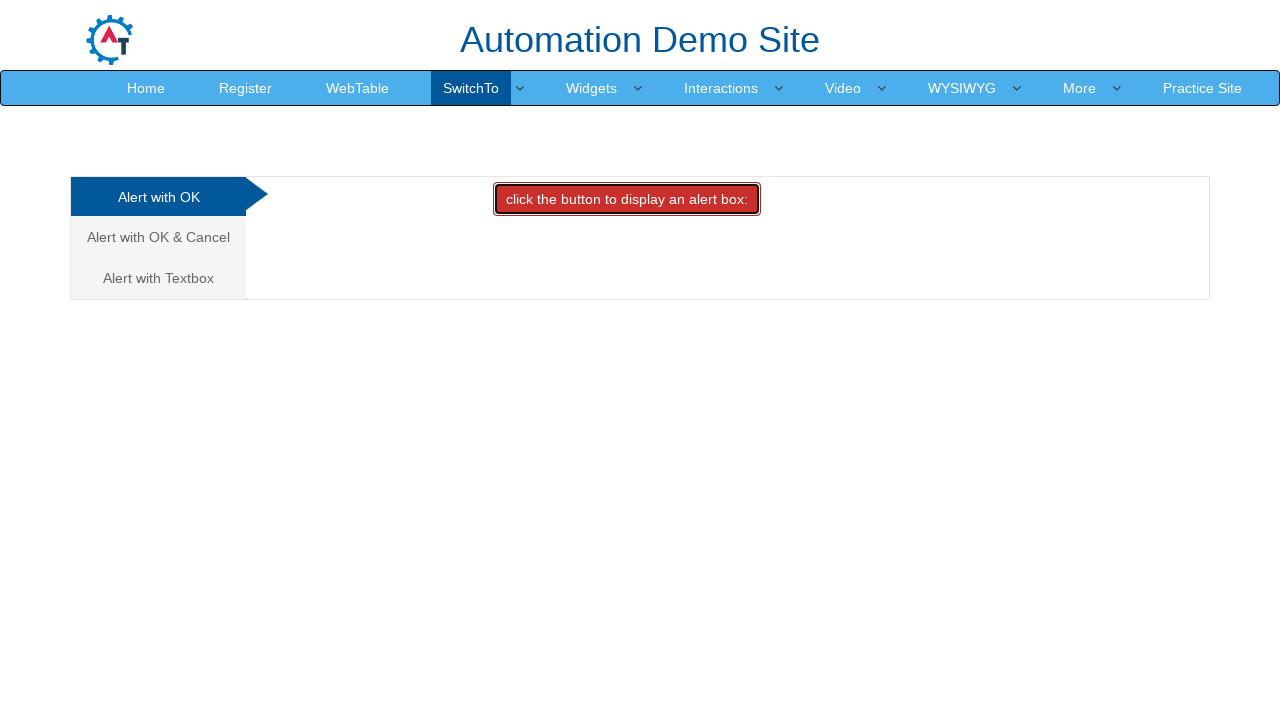